Tests marking individual todo items as complete by checking checkboxes

Starting URL: https://demo.playwright.dev/todomvc

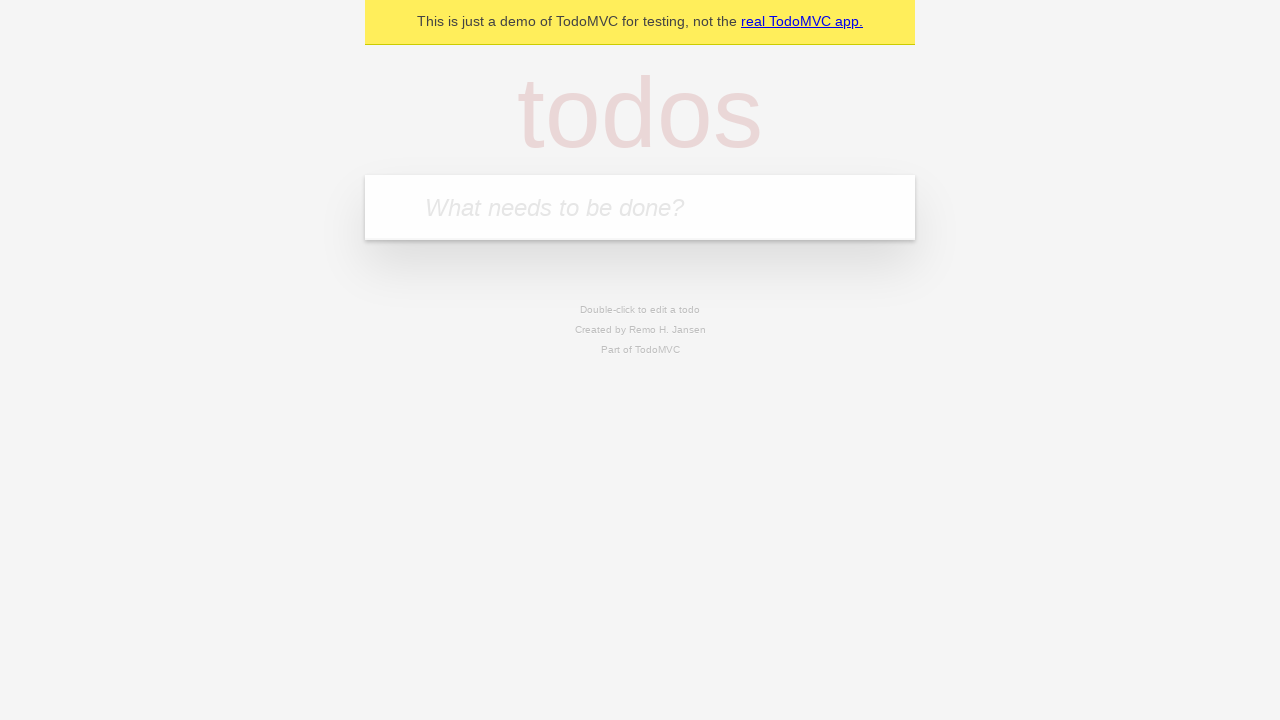

Filled todo input with 'buy some cheese' on internal:attr=[placeholder="What needs to be done?"i]
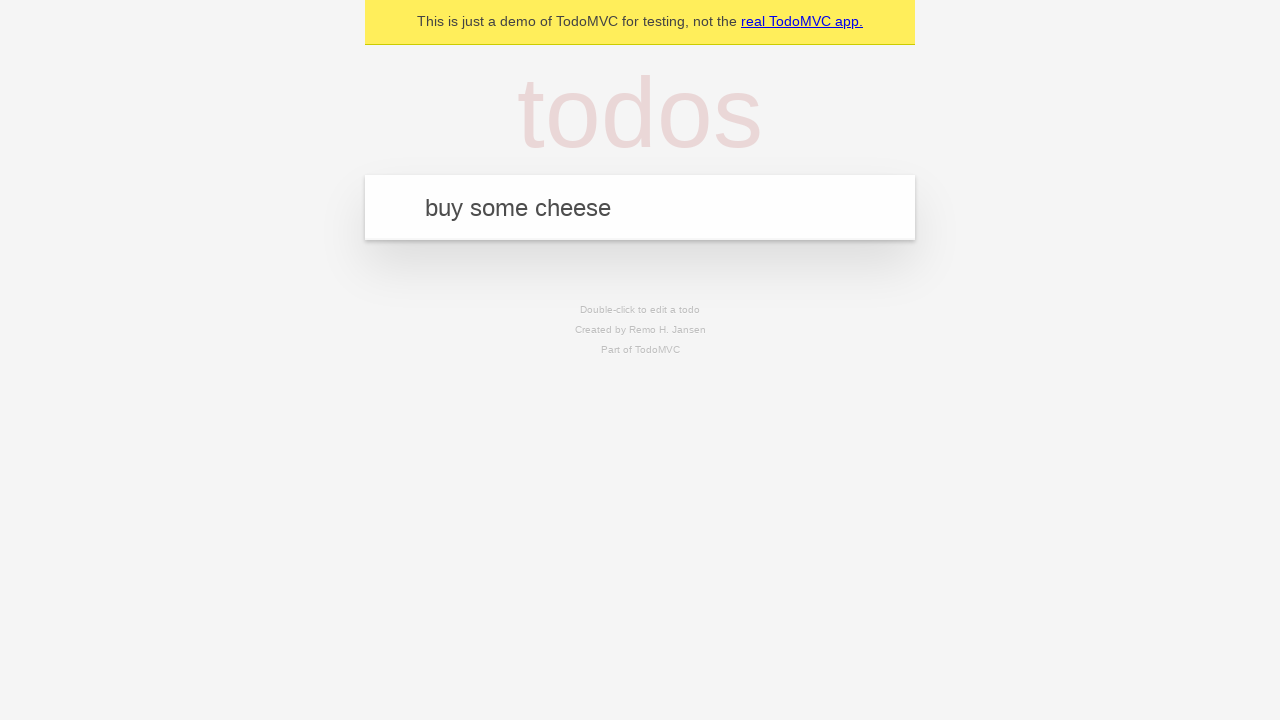

Pressed Enter to create first todo item on internal:attr=[placeholder="What needs to be done?"i]
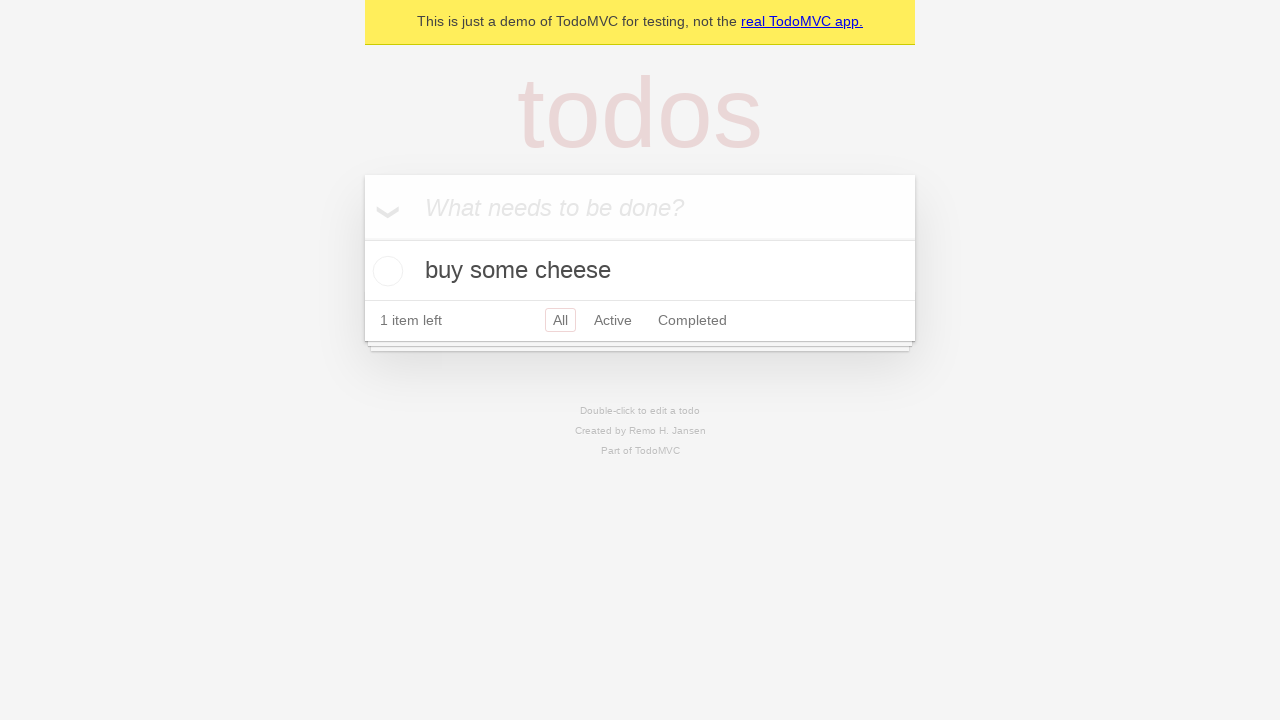

Filled todo input with 'feed the cat' on internal:attr=[placeholder="What needs to be done?"i]
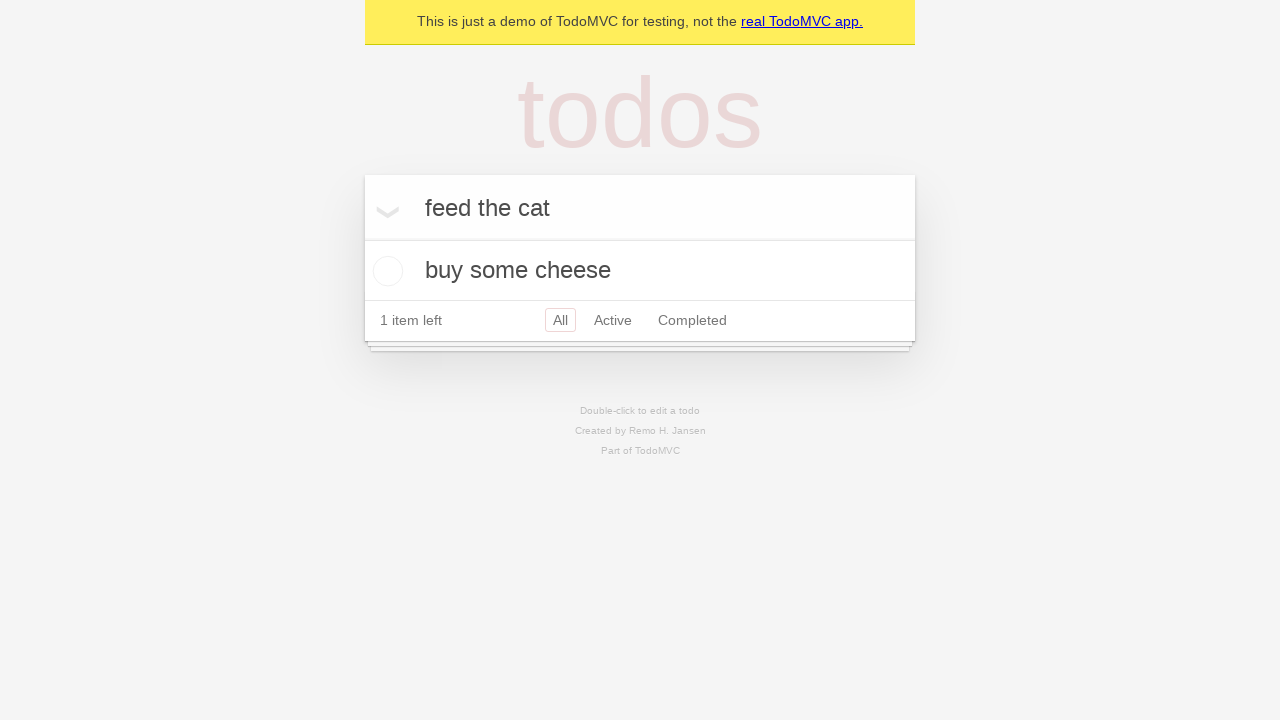

Pressed Enter to create second todo item on internal:attr=[placeholder="What needs to be done?"i]
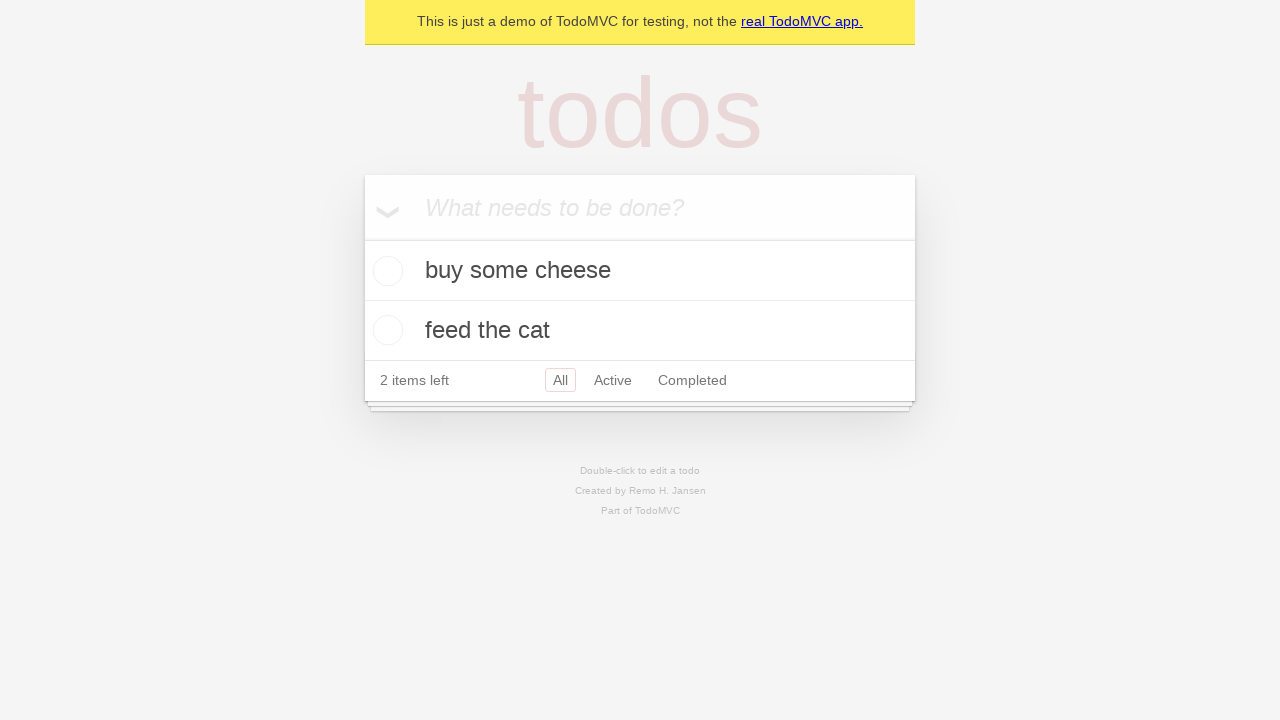

Checked checkbox for first todo item 'buy some cheese' at (385, 271) on internal:testid=[data-testid="todo-item"s] >> nth=0 >> internal:role=checkbox
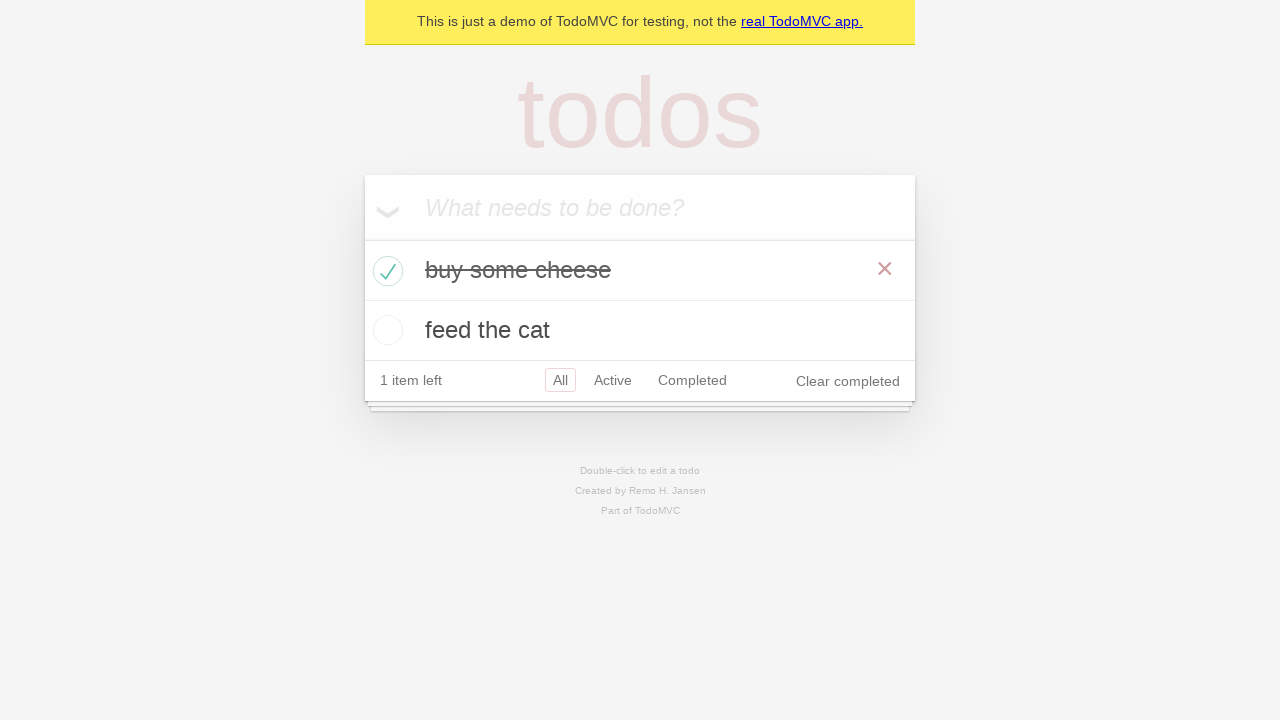

Checked checkbox for second todo item 'feed the cat' at (385, 330) on internal:testid=[data-testid="todo-item"s] >> nth=1 >> internal:role=checkbox
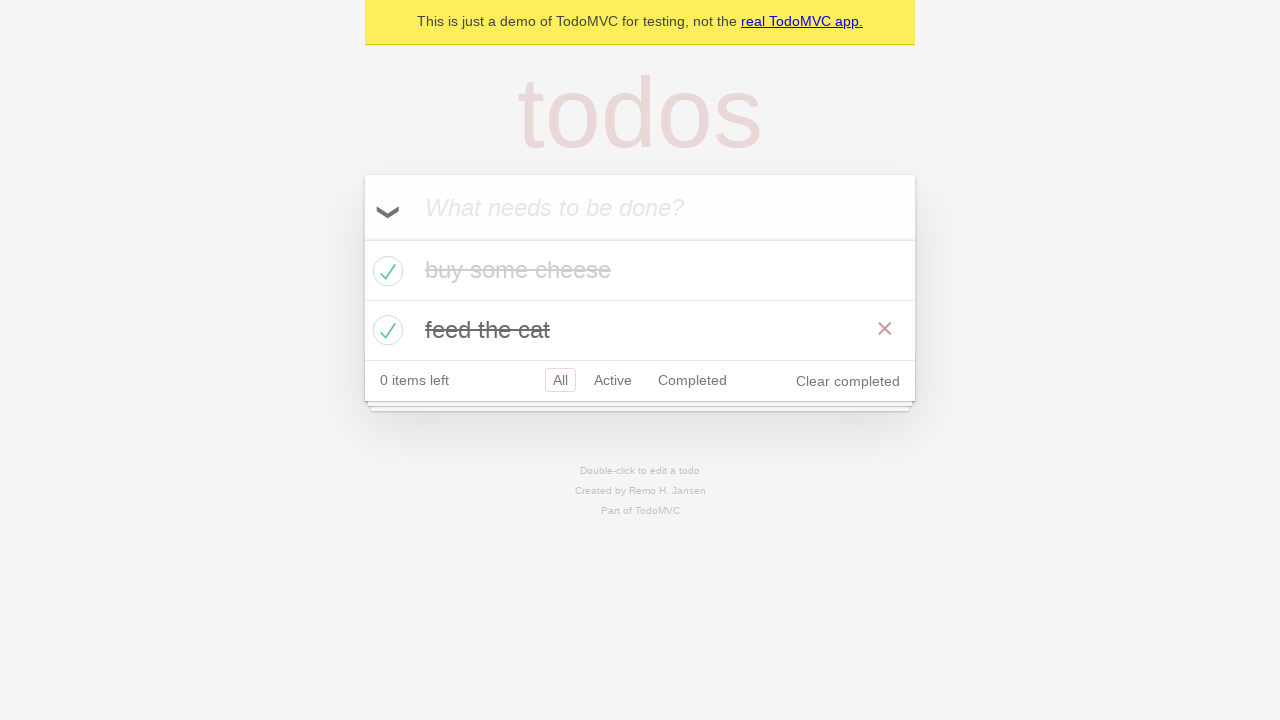

Waited for todo items to display completed state
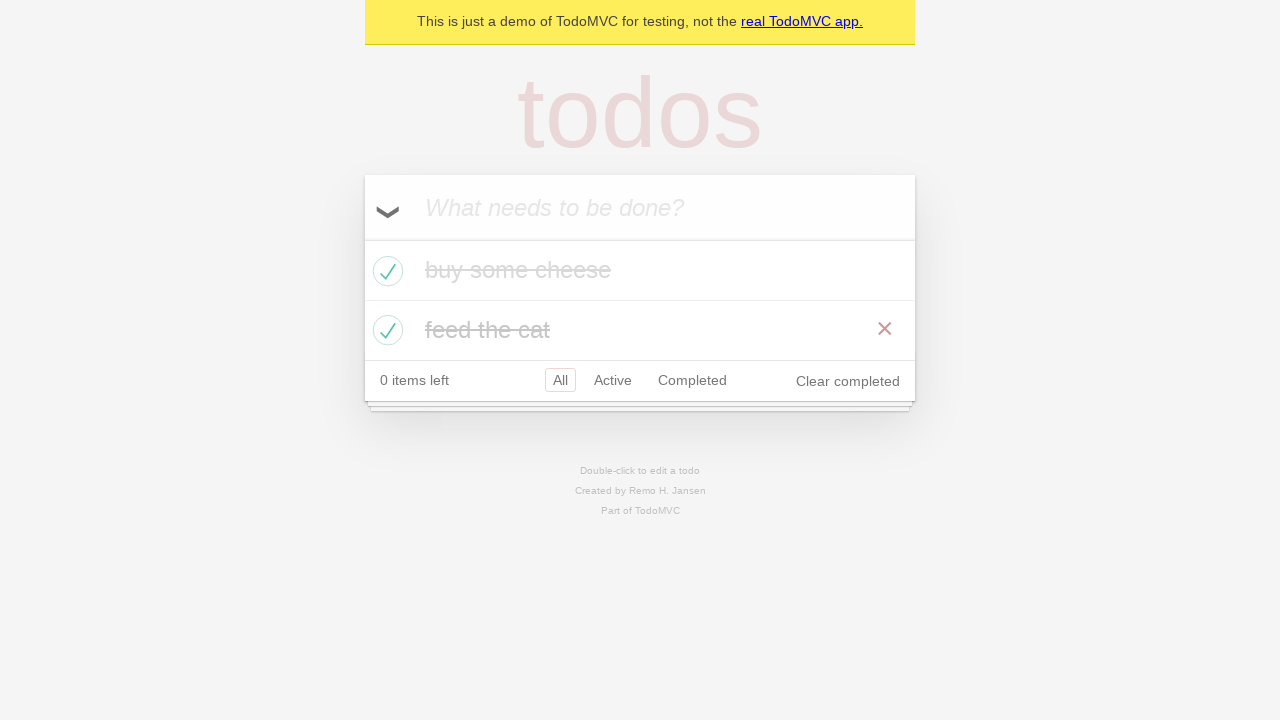

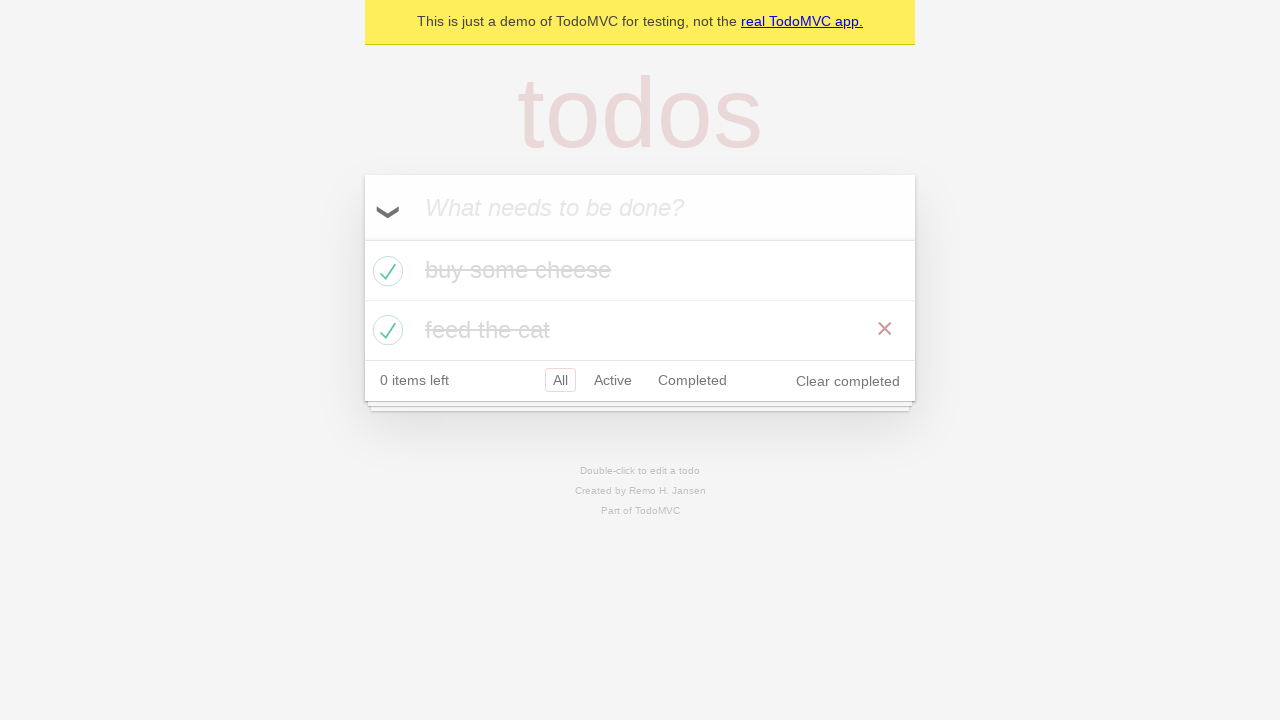